Tests that toggle-all checkbox updates state when individual items are completed or cleared

Starting URL: https://demo.playwright.dev/todomvc

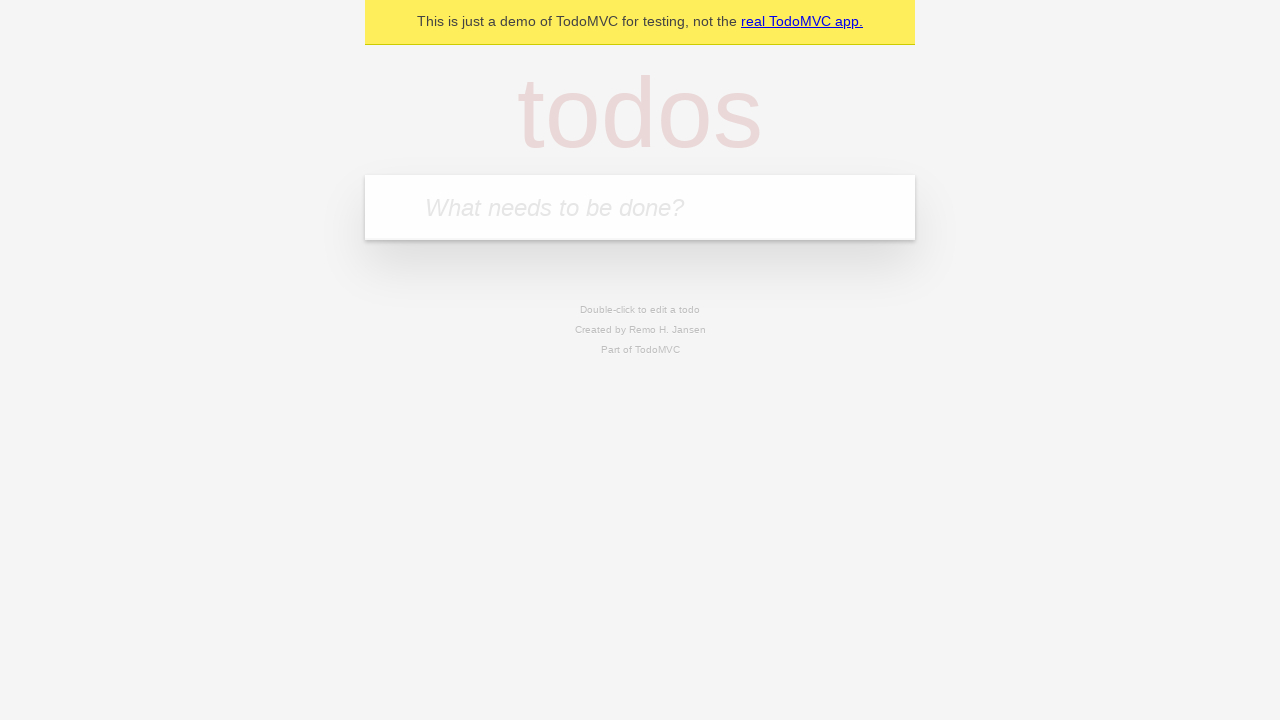

Filled new todo input with 'buy some cheese' on .new-todo
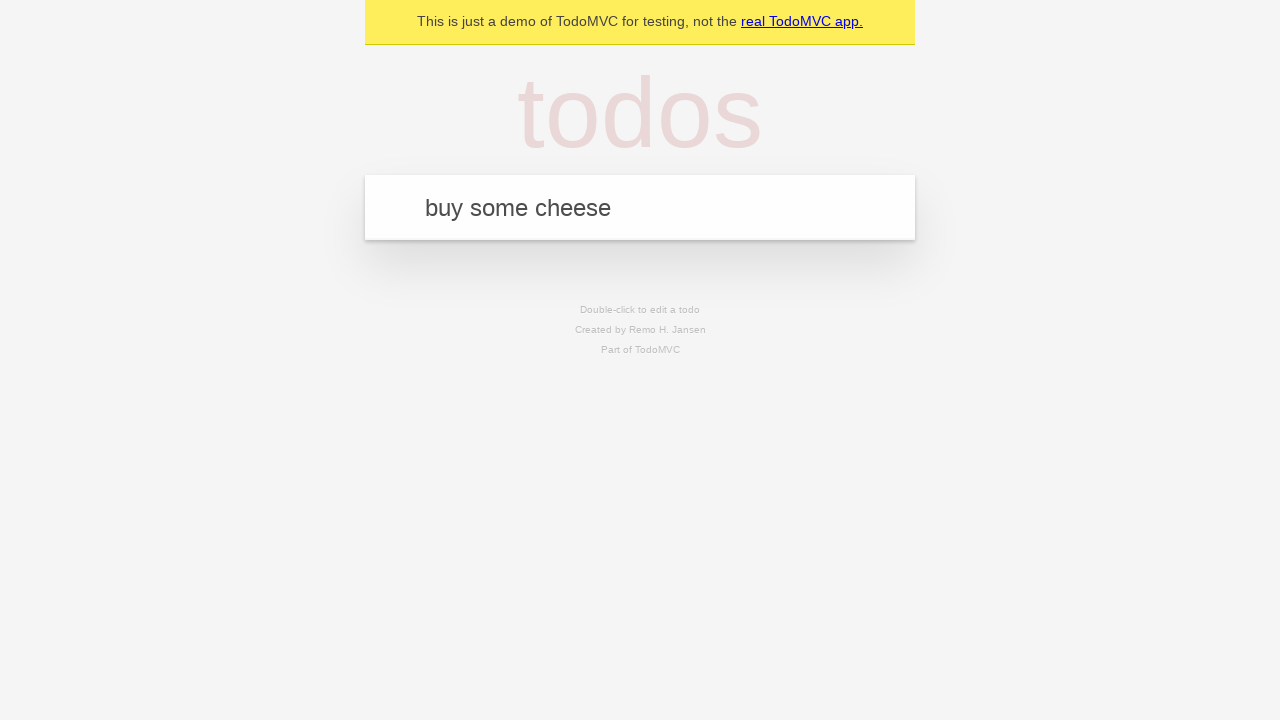

Pressed Enter to create first todo item on .new-todo
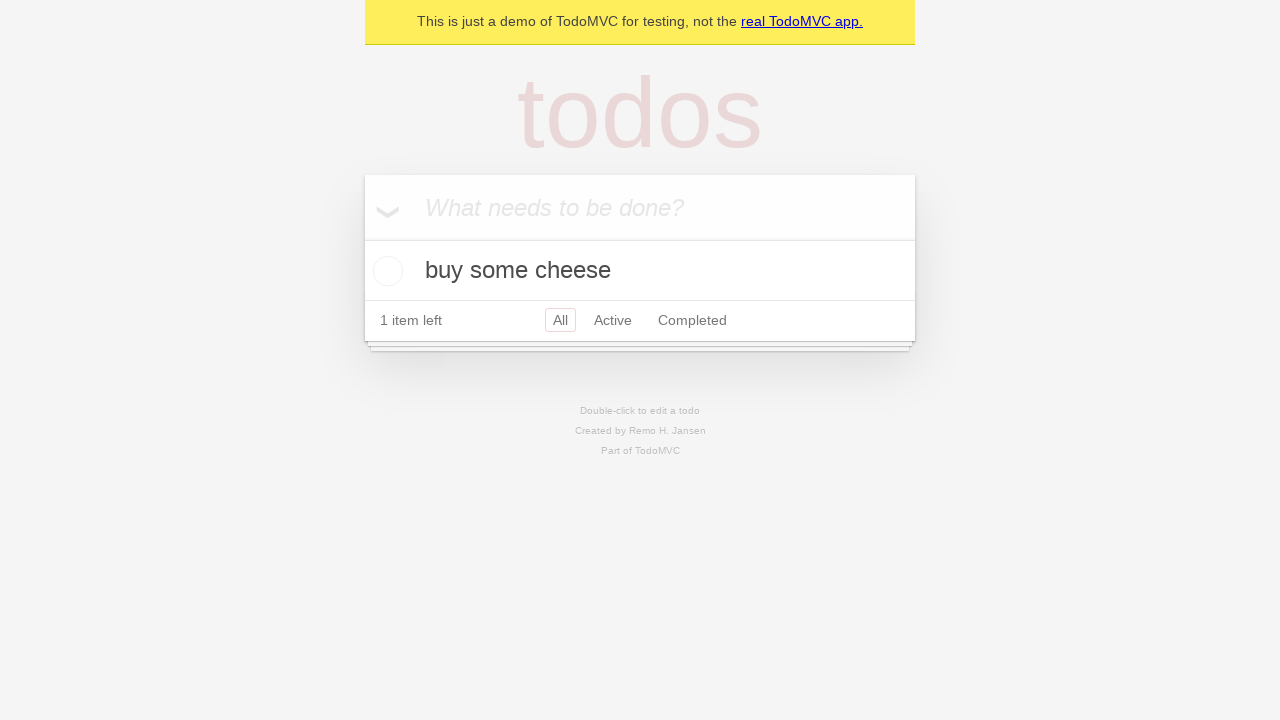

Filled new todo input with 'feed the cat' on .new-todo
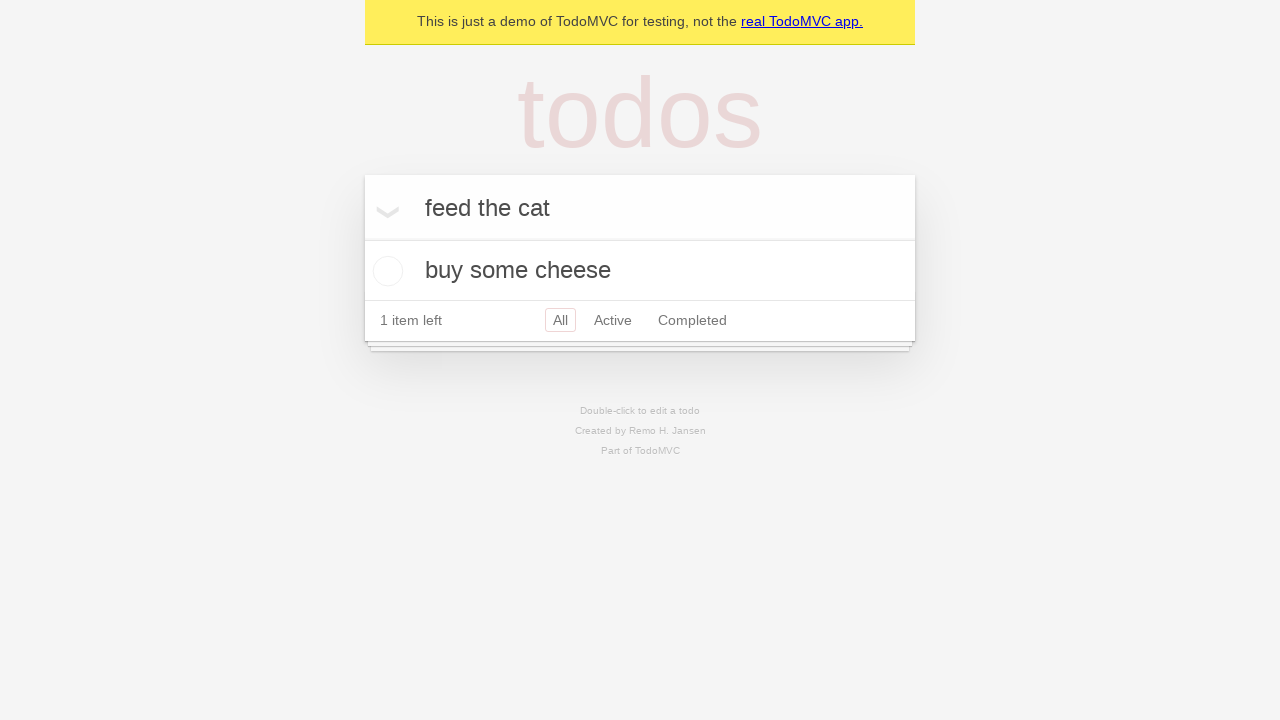

Pressed Enter to create second todo item on .new-todo
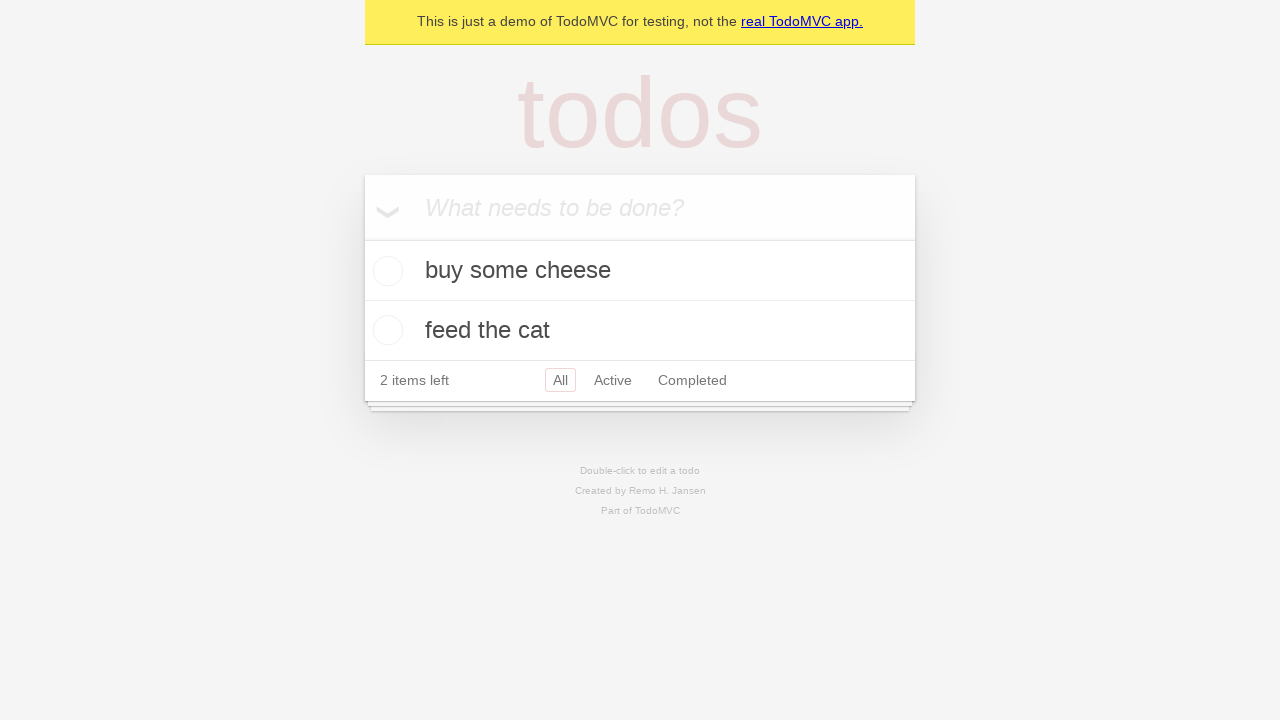

Filled new todo input with 'book a doctors appointment' on .new-todo
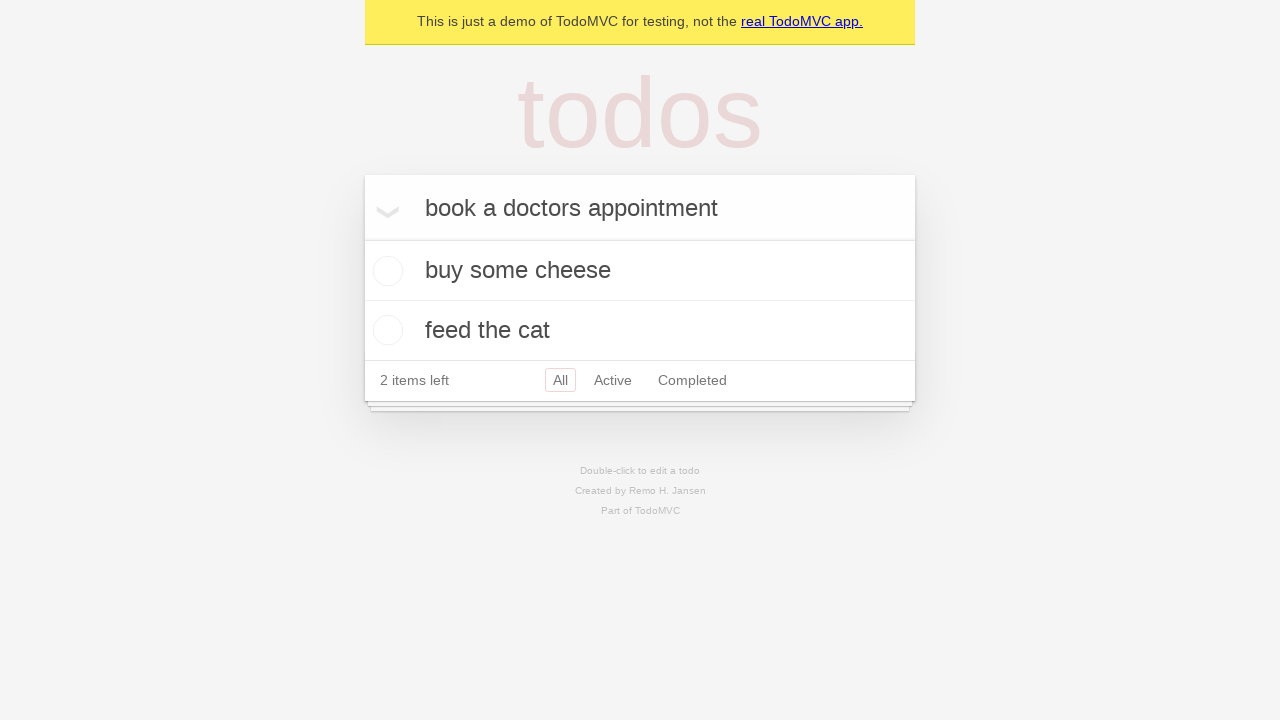

Pressed Enter to create third todo item on .new-todo
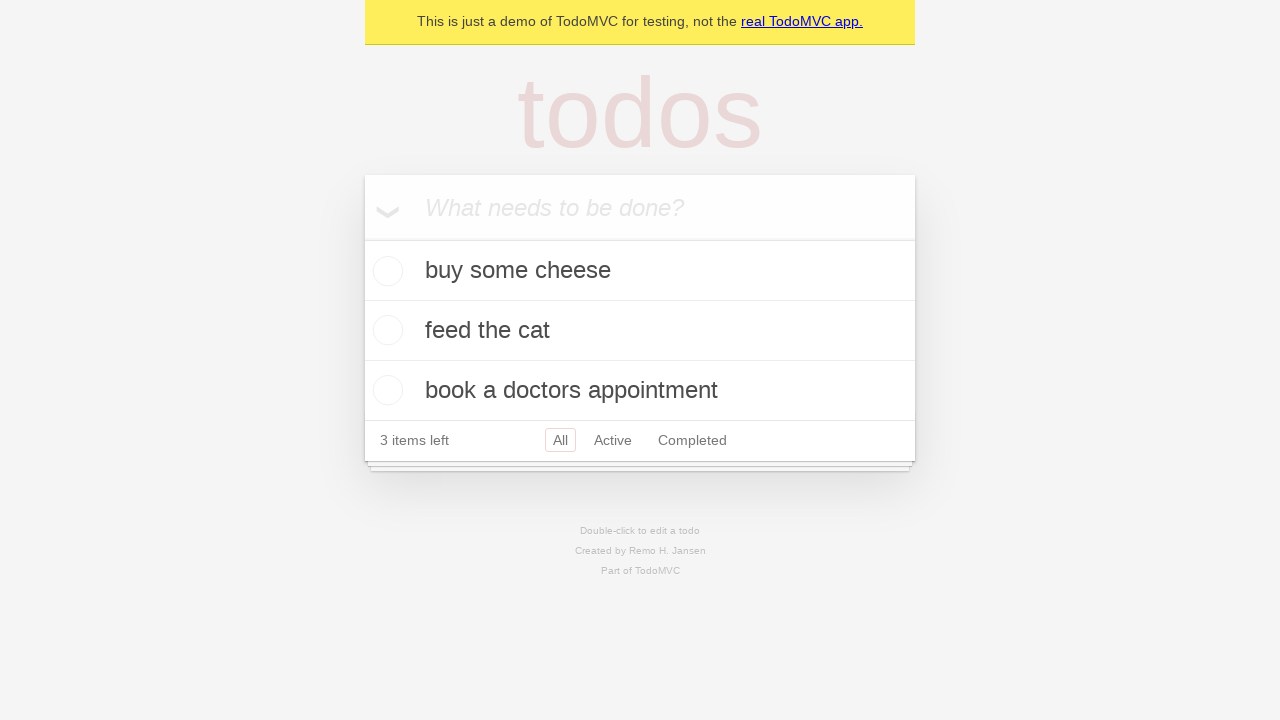

Waited for all three todo items to appear in the list
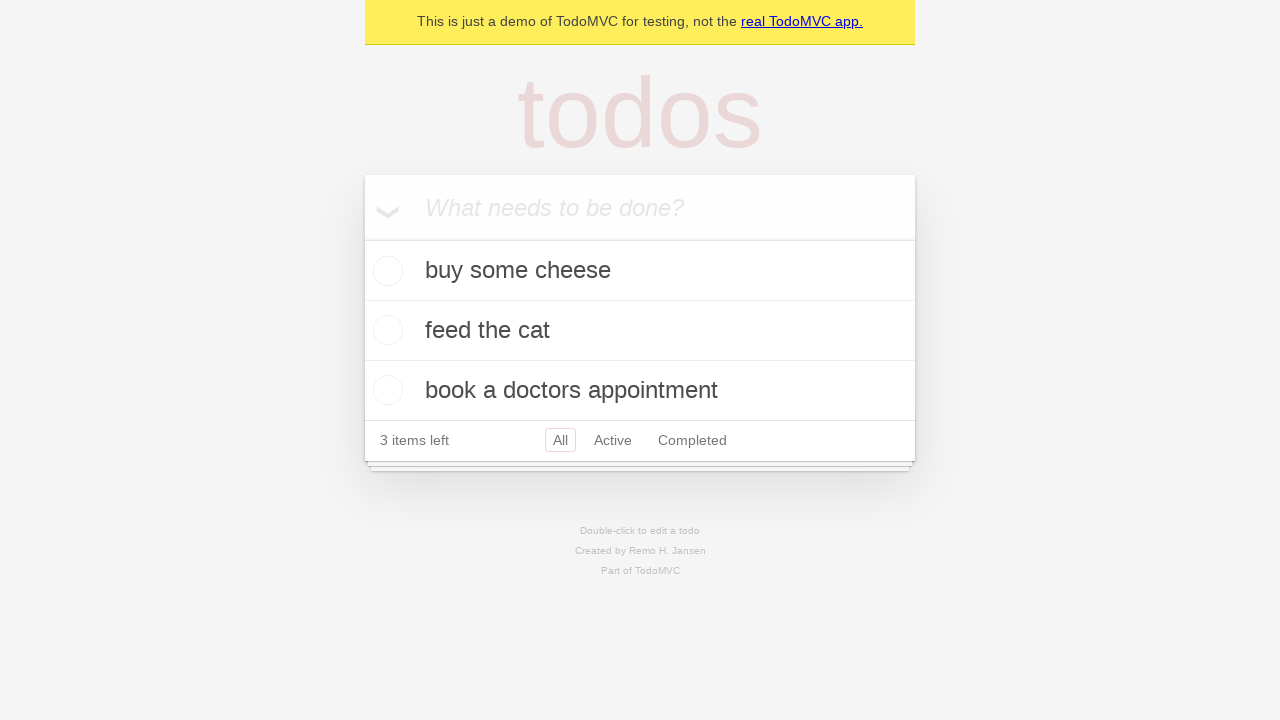

Checked the toggle-all checkbox to mark all items as complete at (362, 238) on .toggle-all
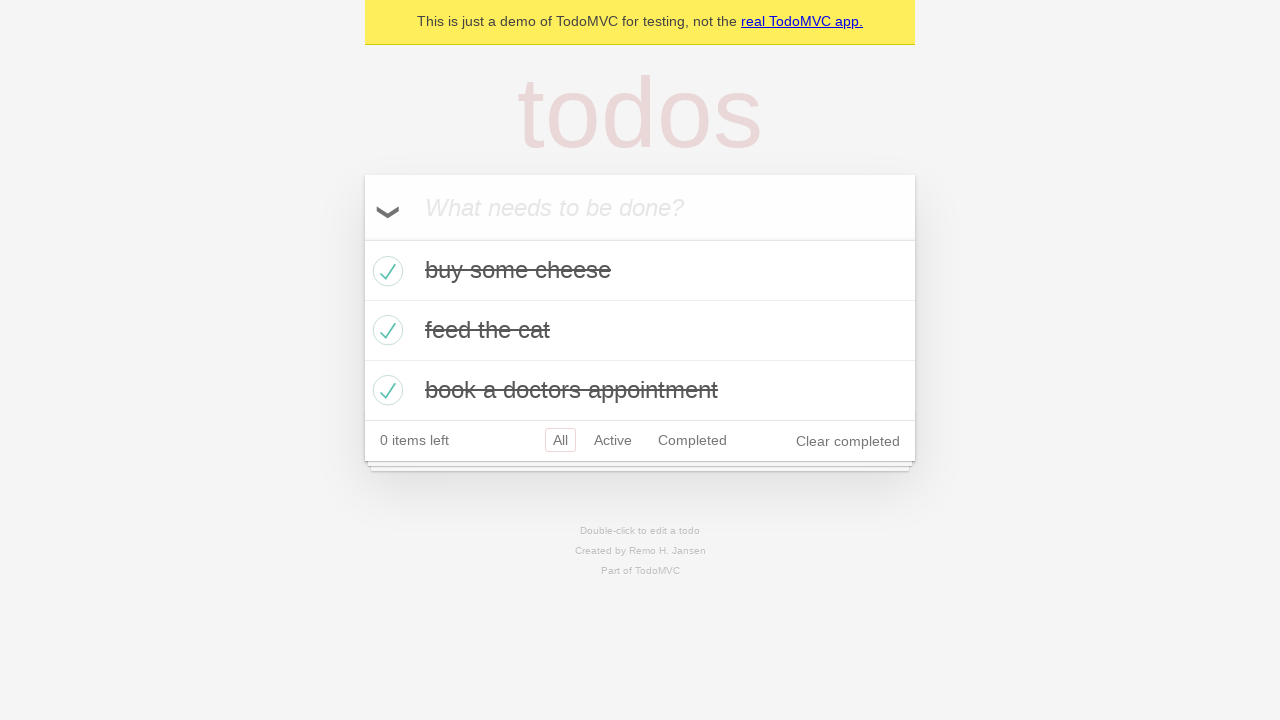

Unchecked the first todo item to mark it as incomplete at (385, 271) on .todo-list li >> nth=0 >> .toggle
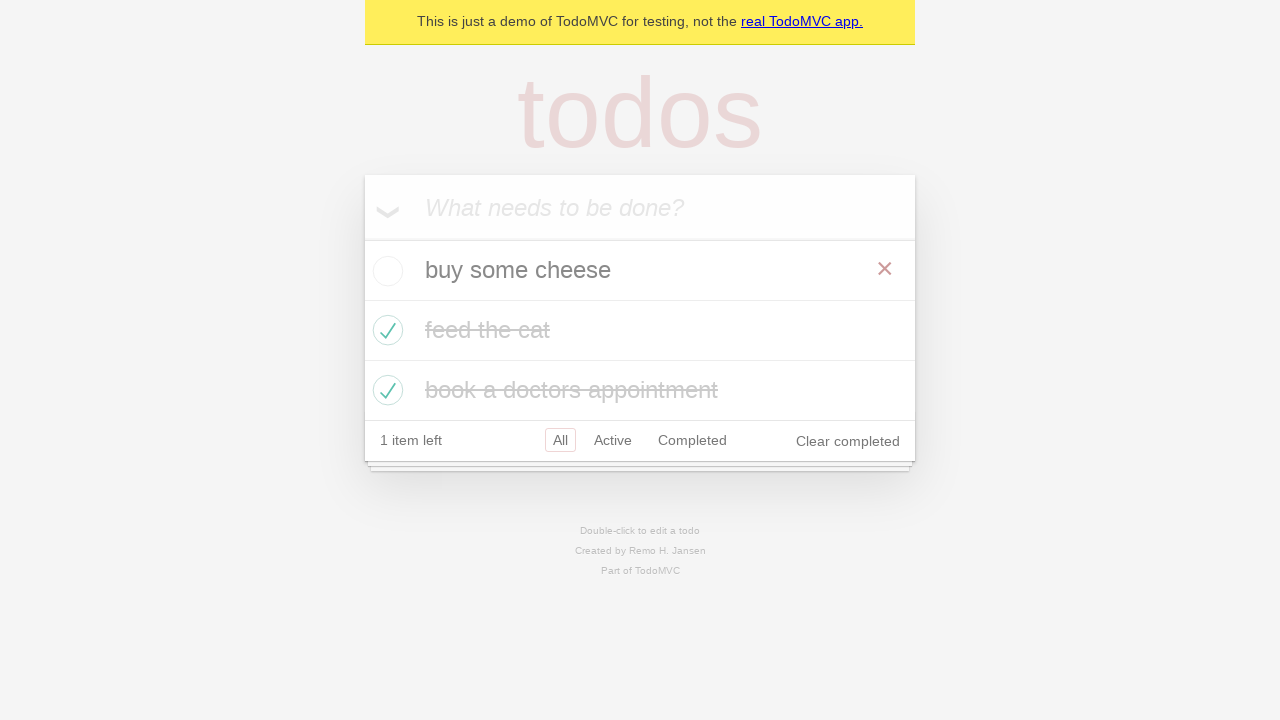

Checked the first todo item again to mark it as complete at (385, 271) on .todo-list li >> nth=0 >> .toggle
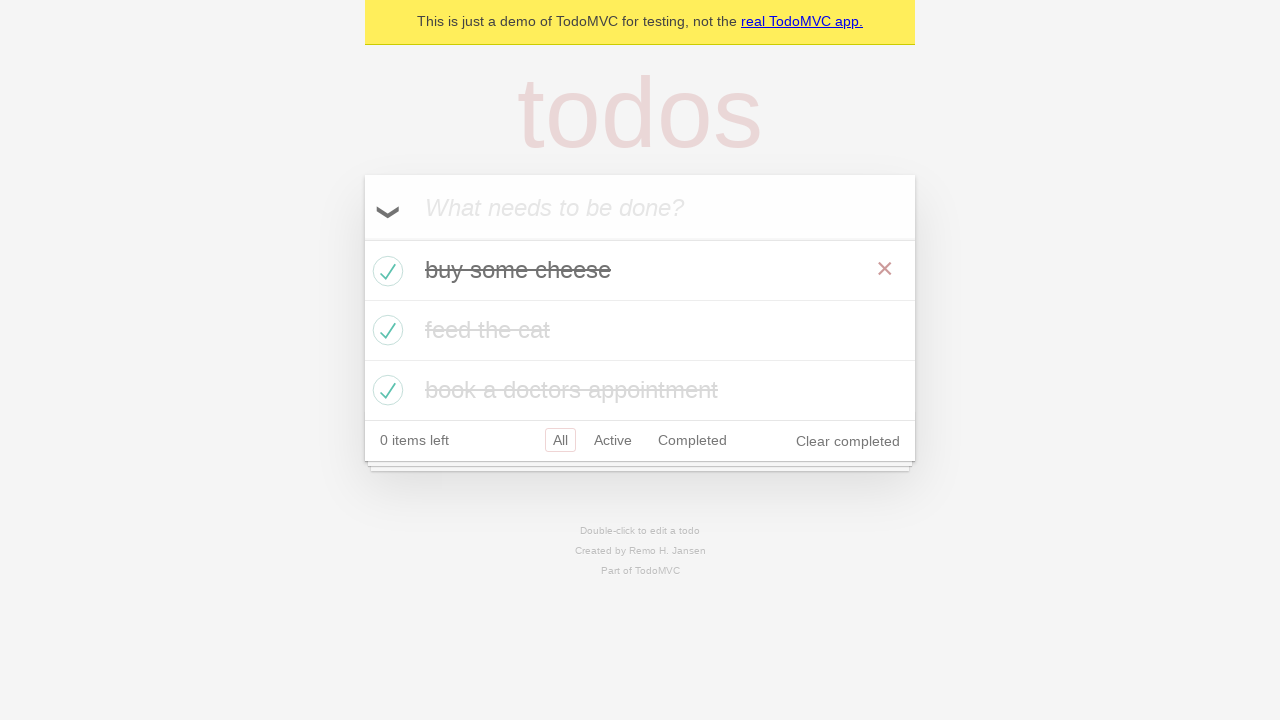

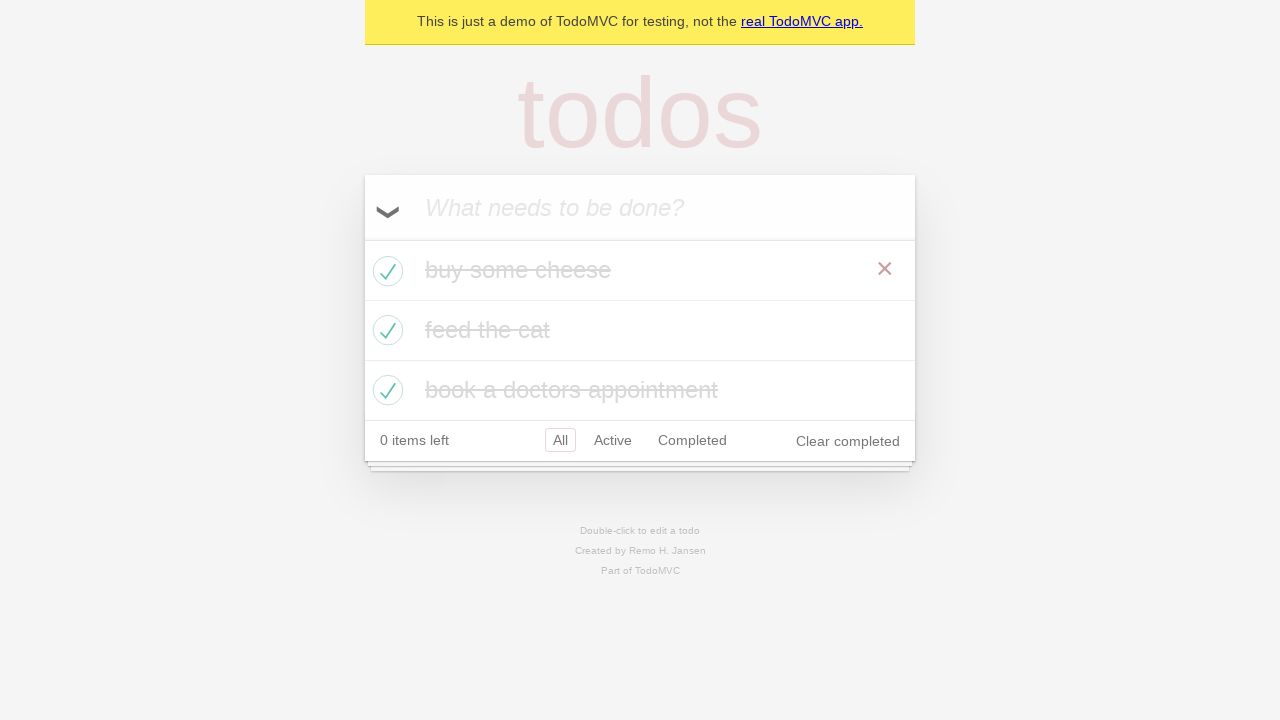